Tests dynamic controls functionality by clicking Remove button to remove a checkbox, verifying it's gone, then clicking Enable button to enable an input field and verifying it becomes enabled.

Starting URL: https://the-internet.herokuapp.com/dynamic_controls

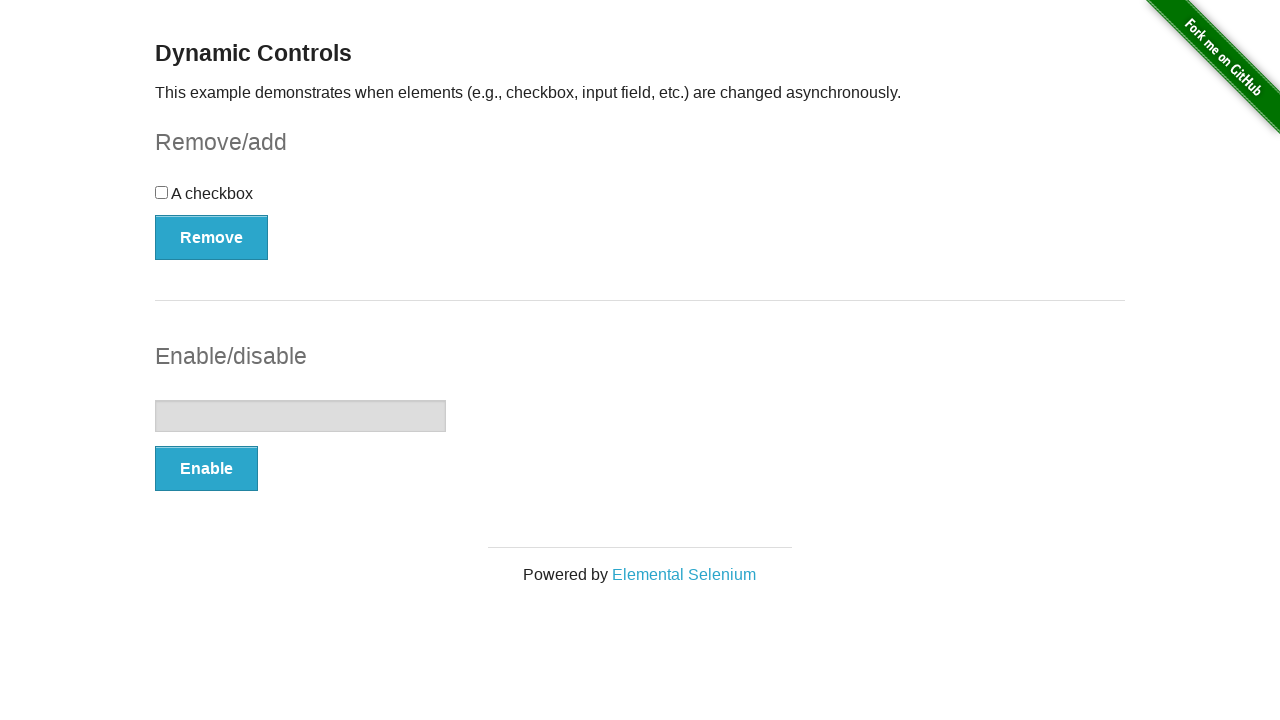

Clicked Remove button to remove checkbox at (212, 237) on xpath=//button[text()='Remove']
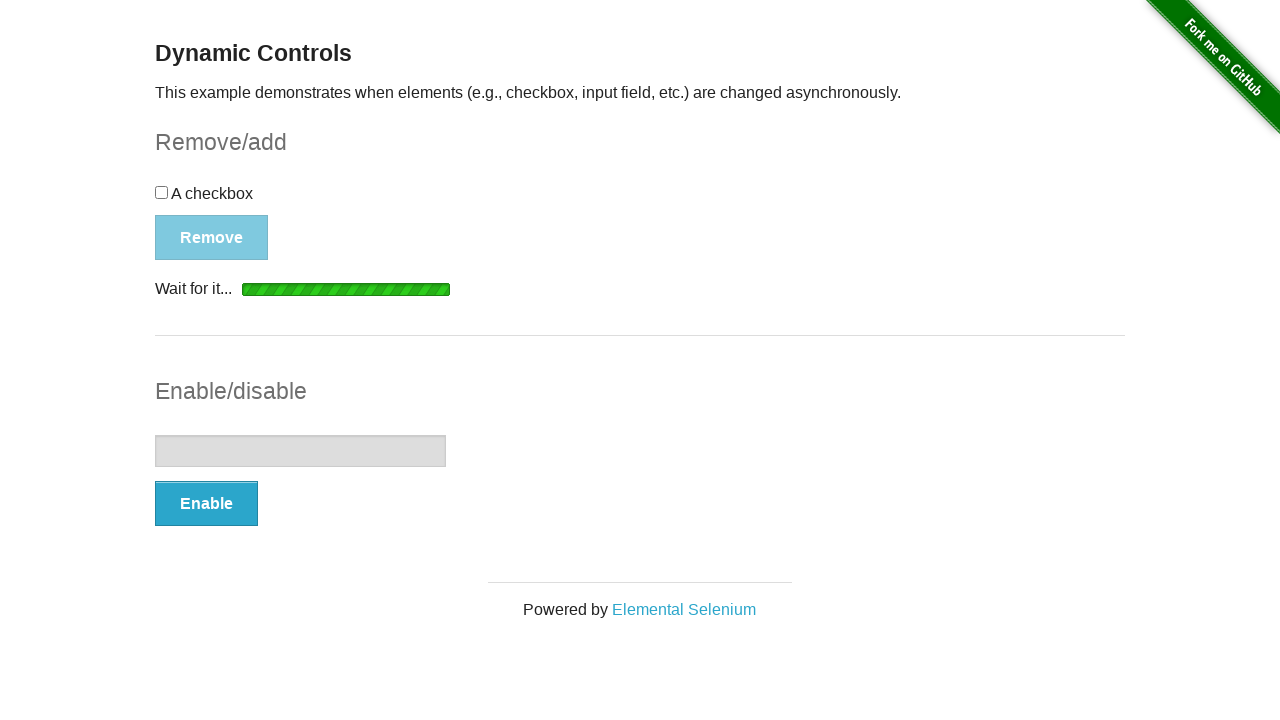

Checkbox removal confirmed - 'gone!' message appeared
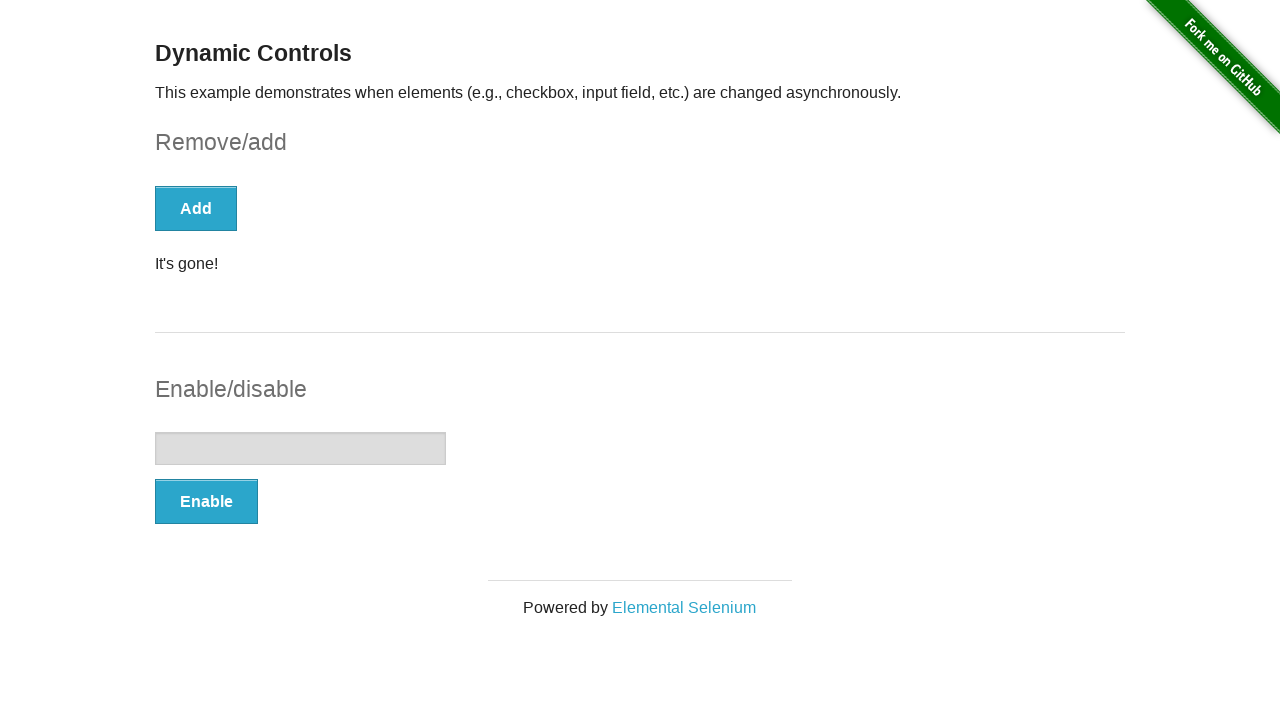

Verified checkbox is no longer present on page
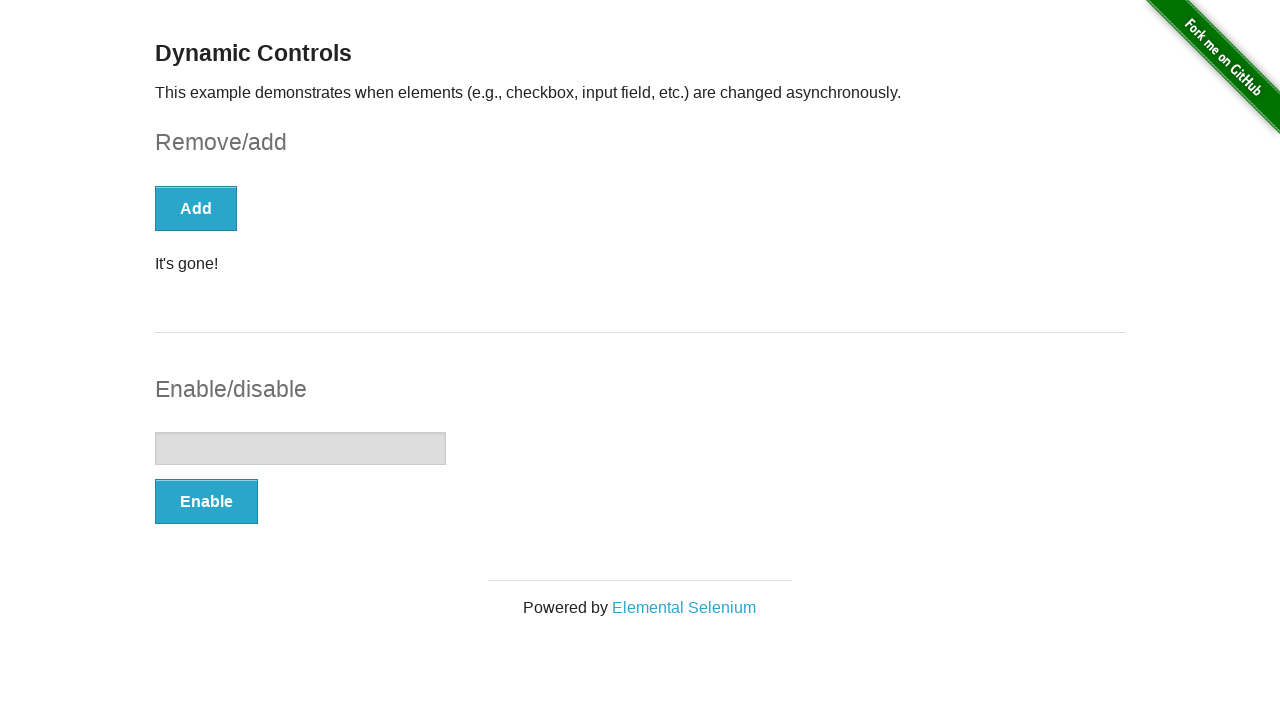

Verified input field is initially disabled
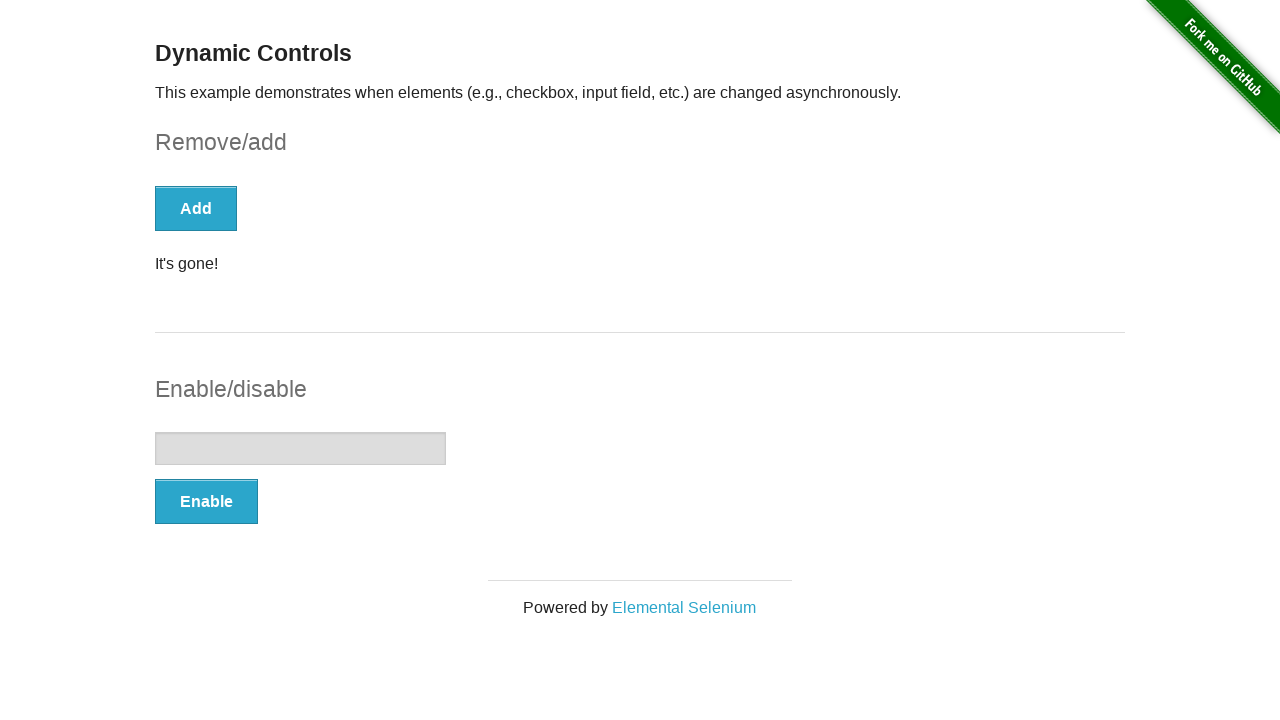

Clicked Enable button to enable input field at (206, 501) on xpath=//button[text()='Enable']
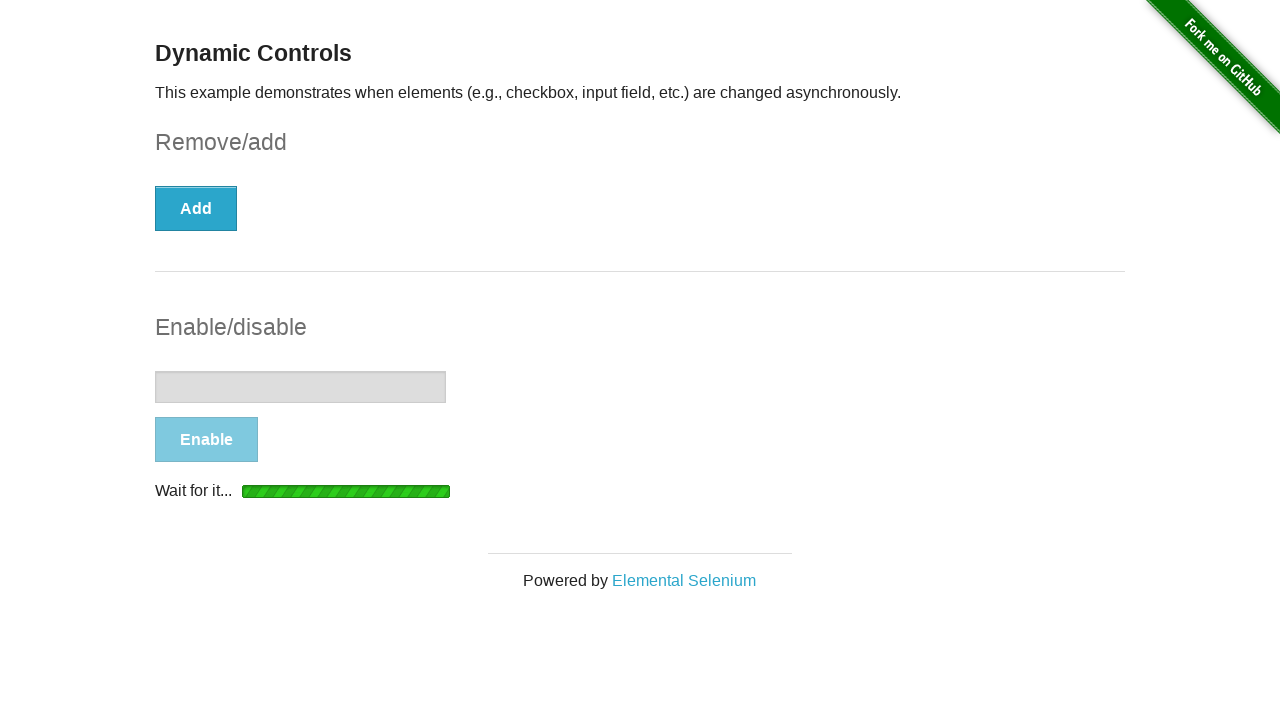

Input field enablement confirmed - 'enabled!' message appeared
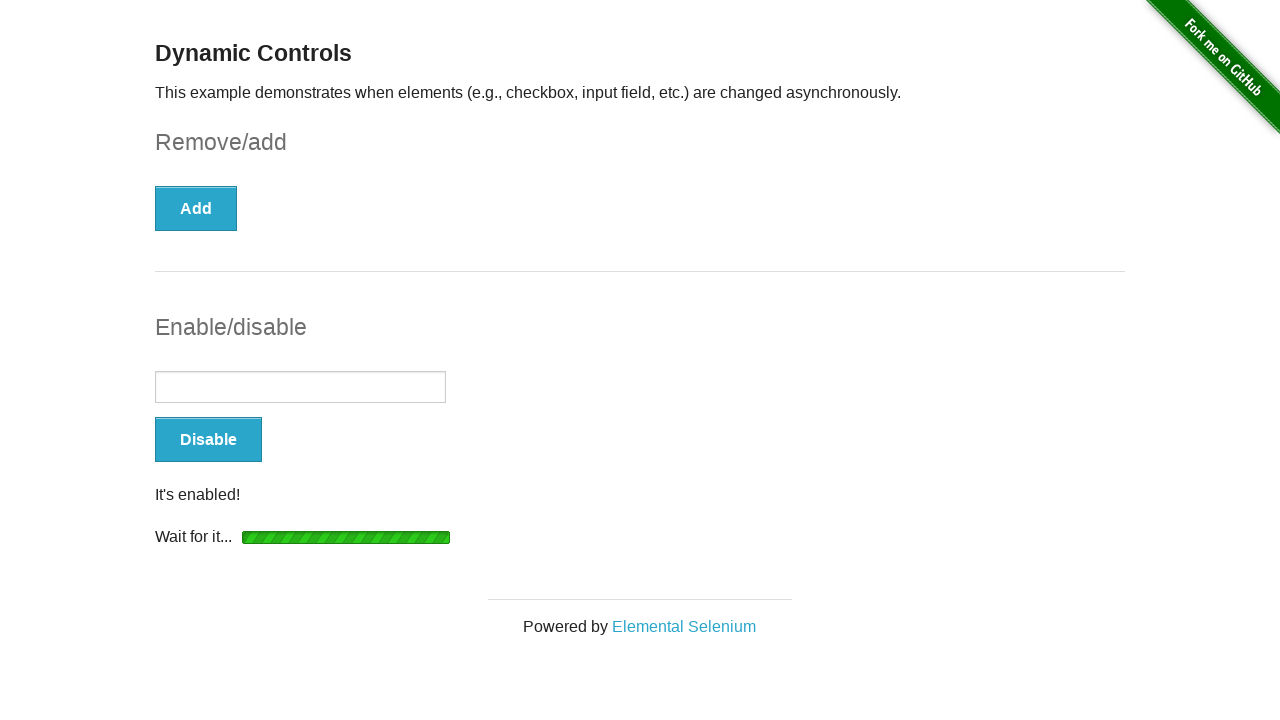

Verified input field is now enabled
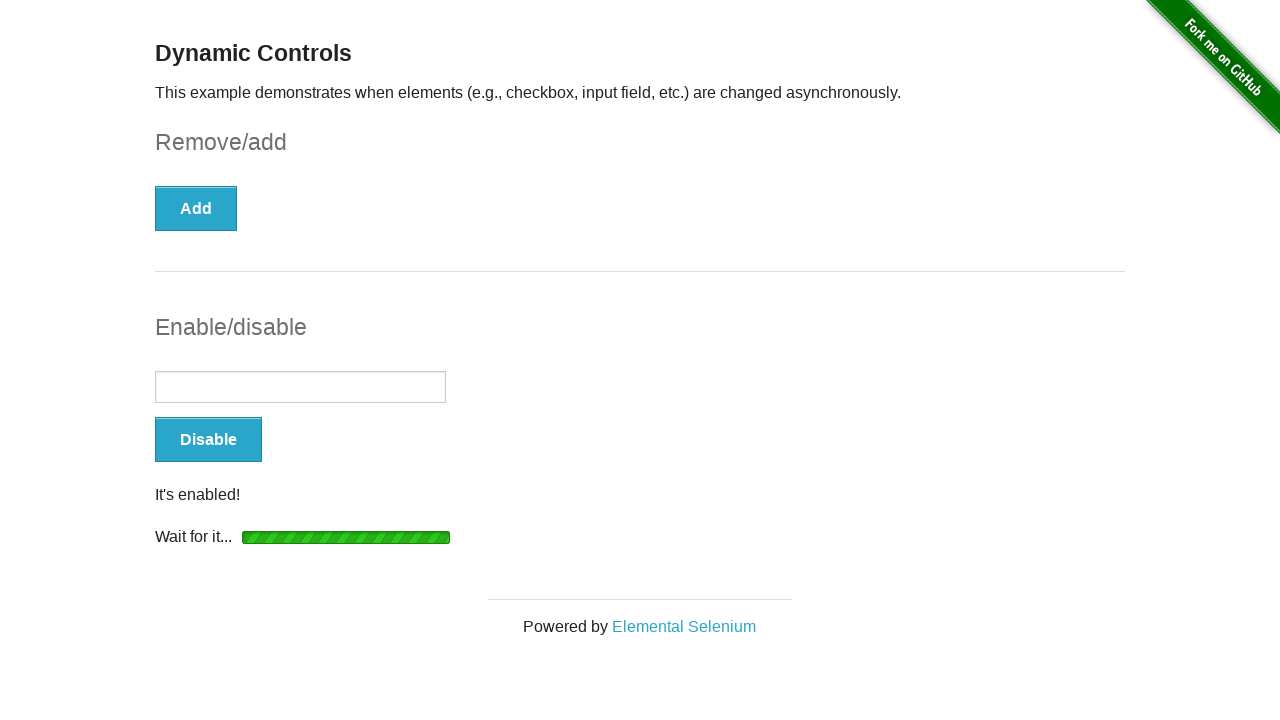

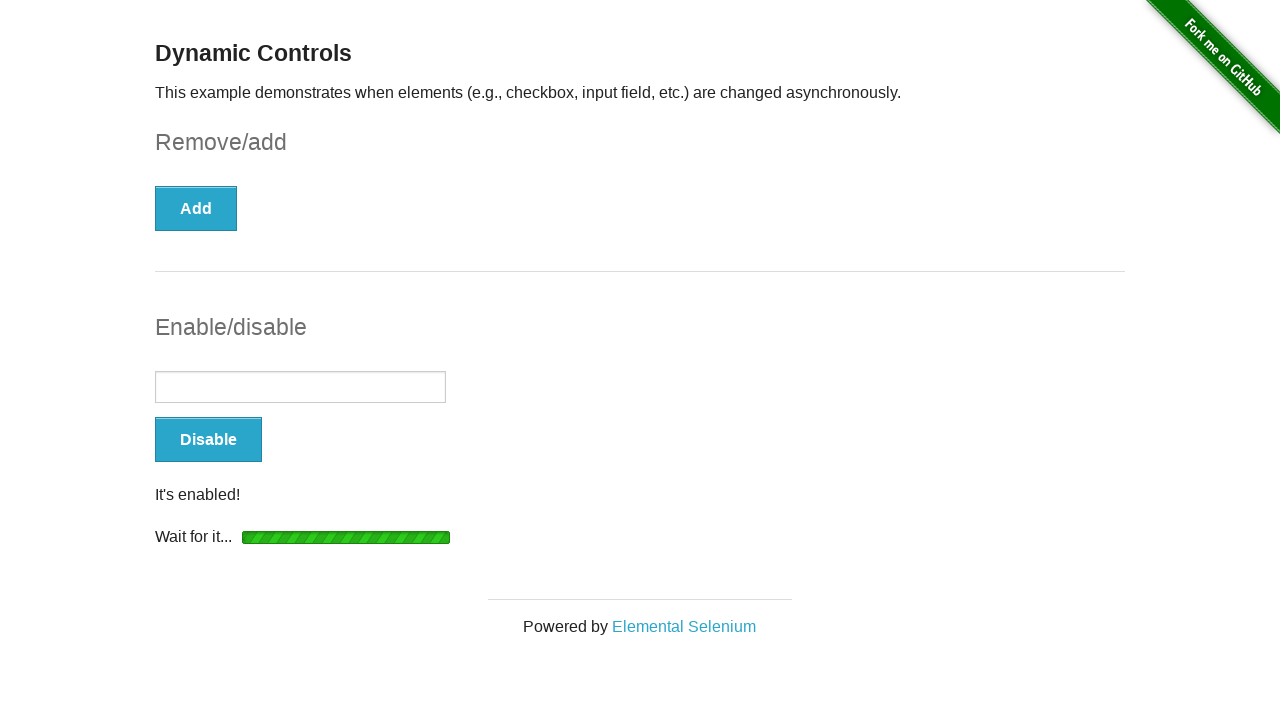